Tests browser window management methods including maximizing, minimizing, fullscreen mode, and setting custom window position and size on the TechPro Education website.

Starting URL: https://techproeducation.com

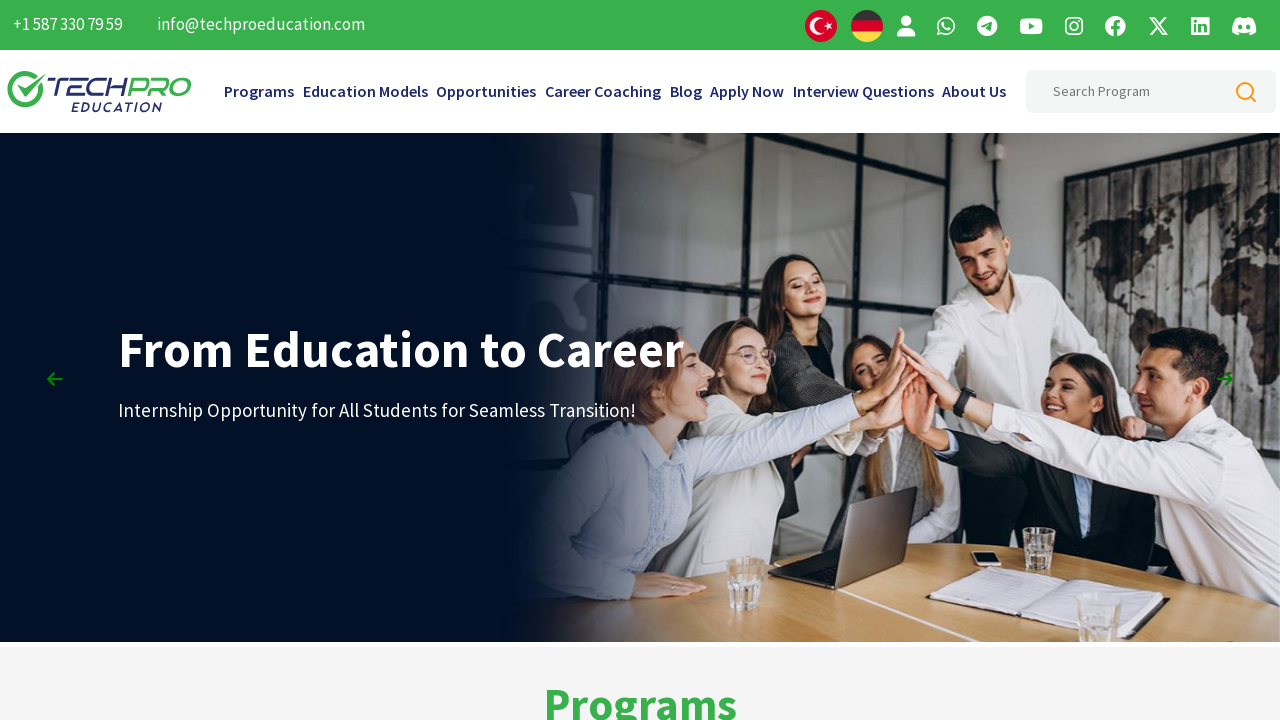

Retrieved initial viewport size
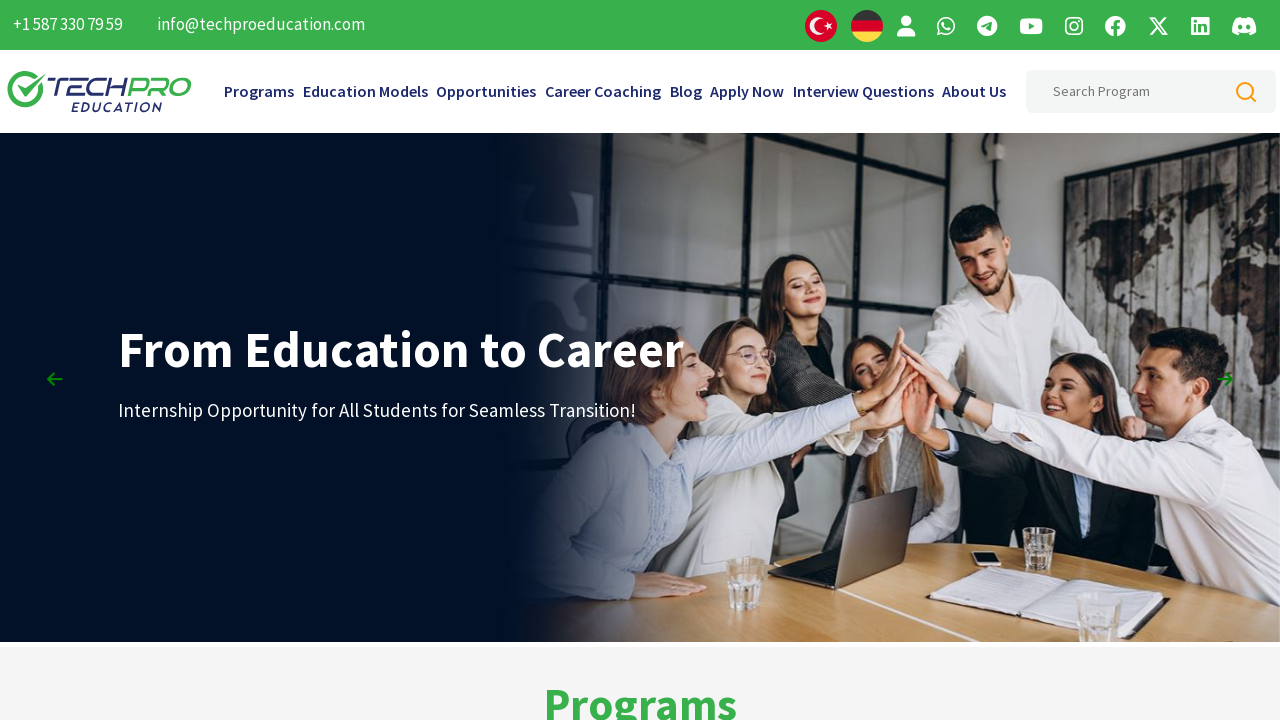

Maximized browser window to 1920x1080
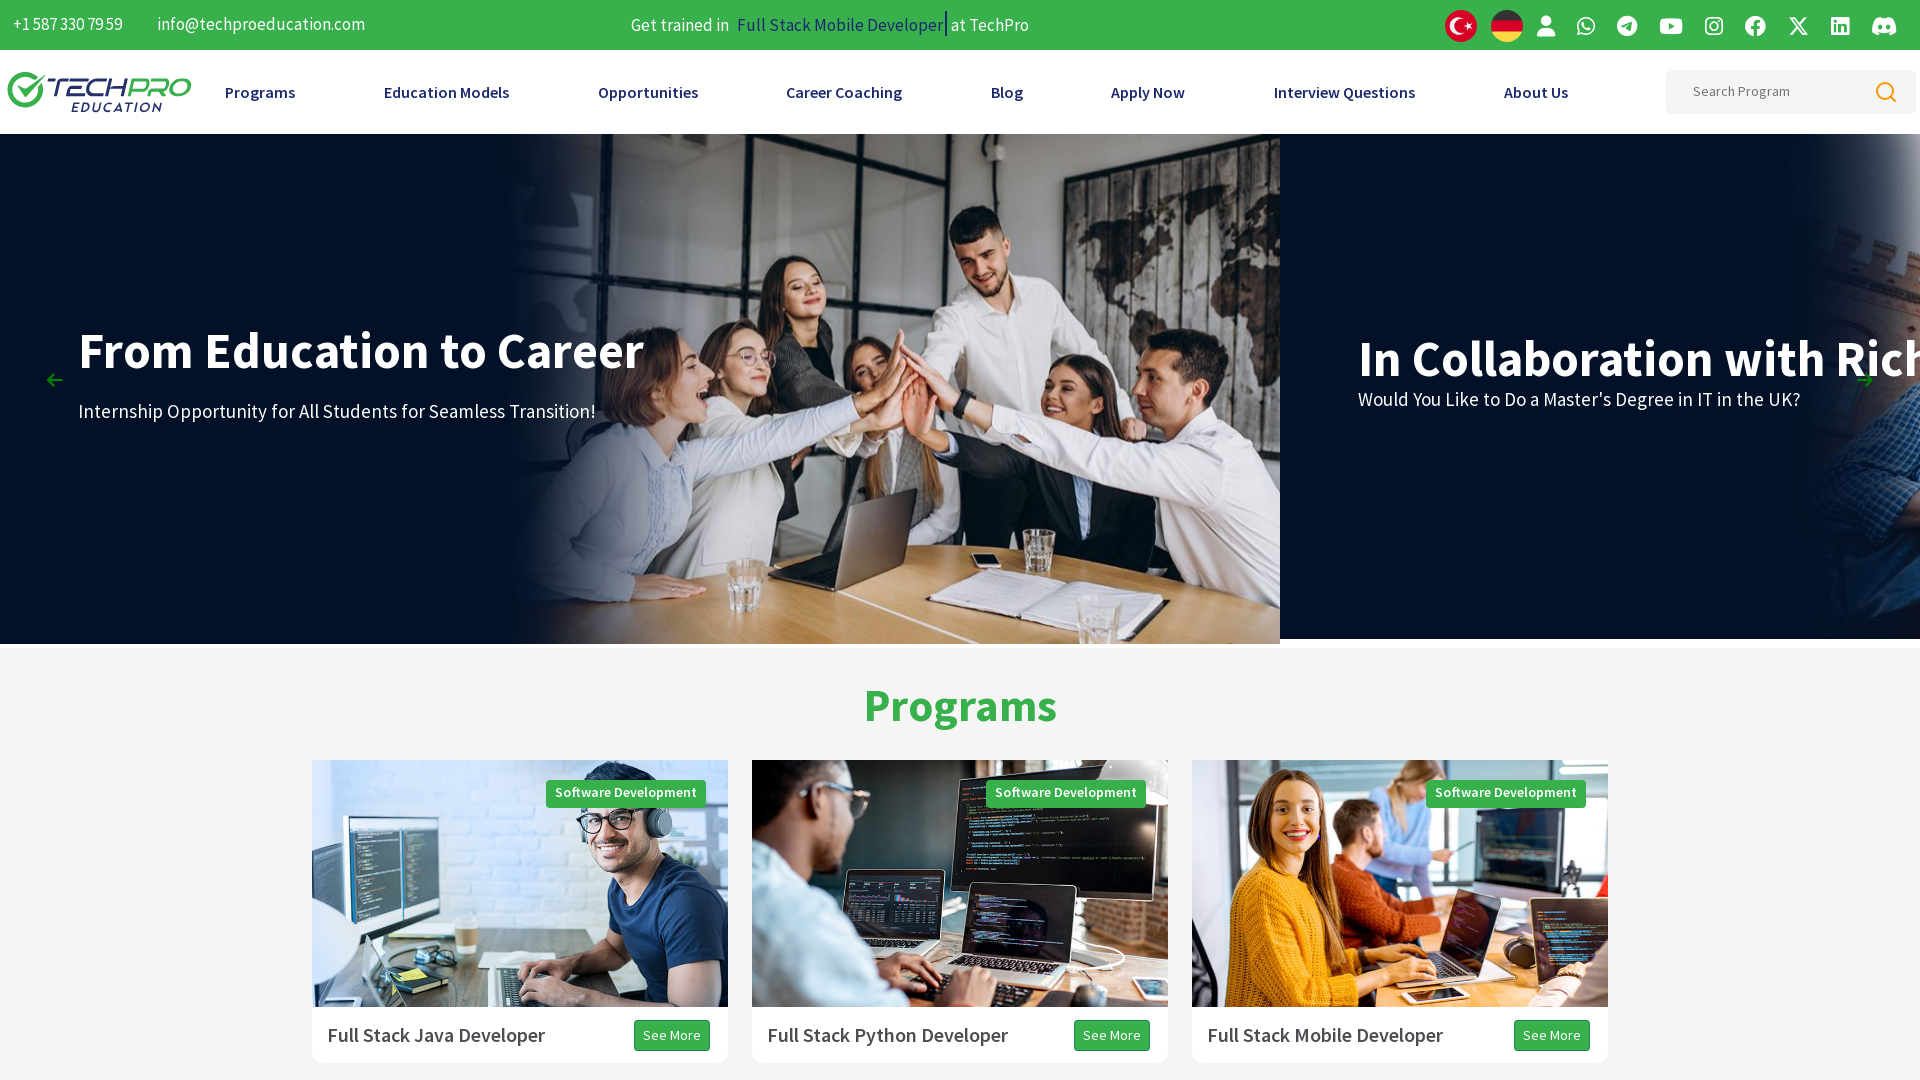

Retrieved viewport size after maximization
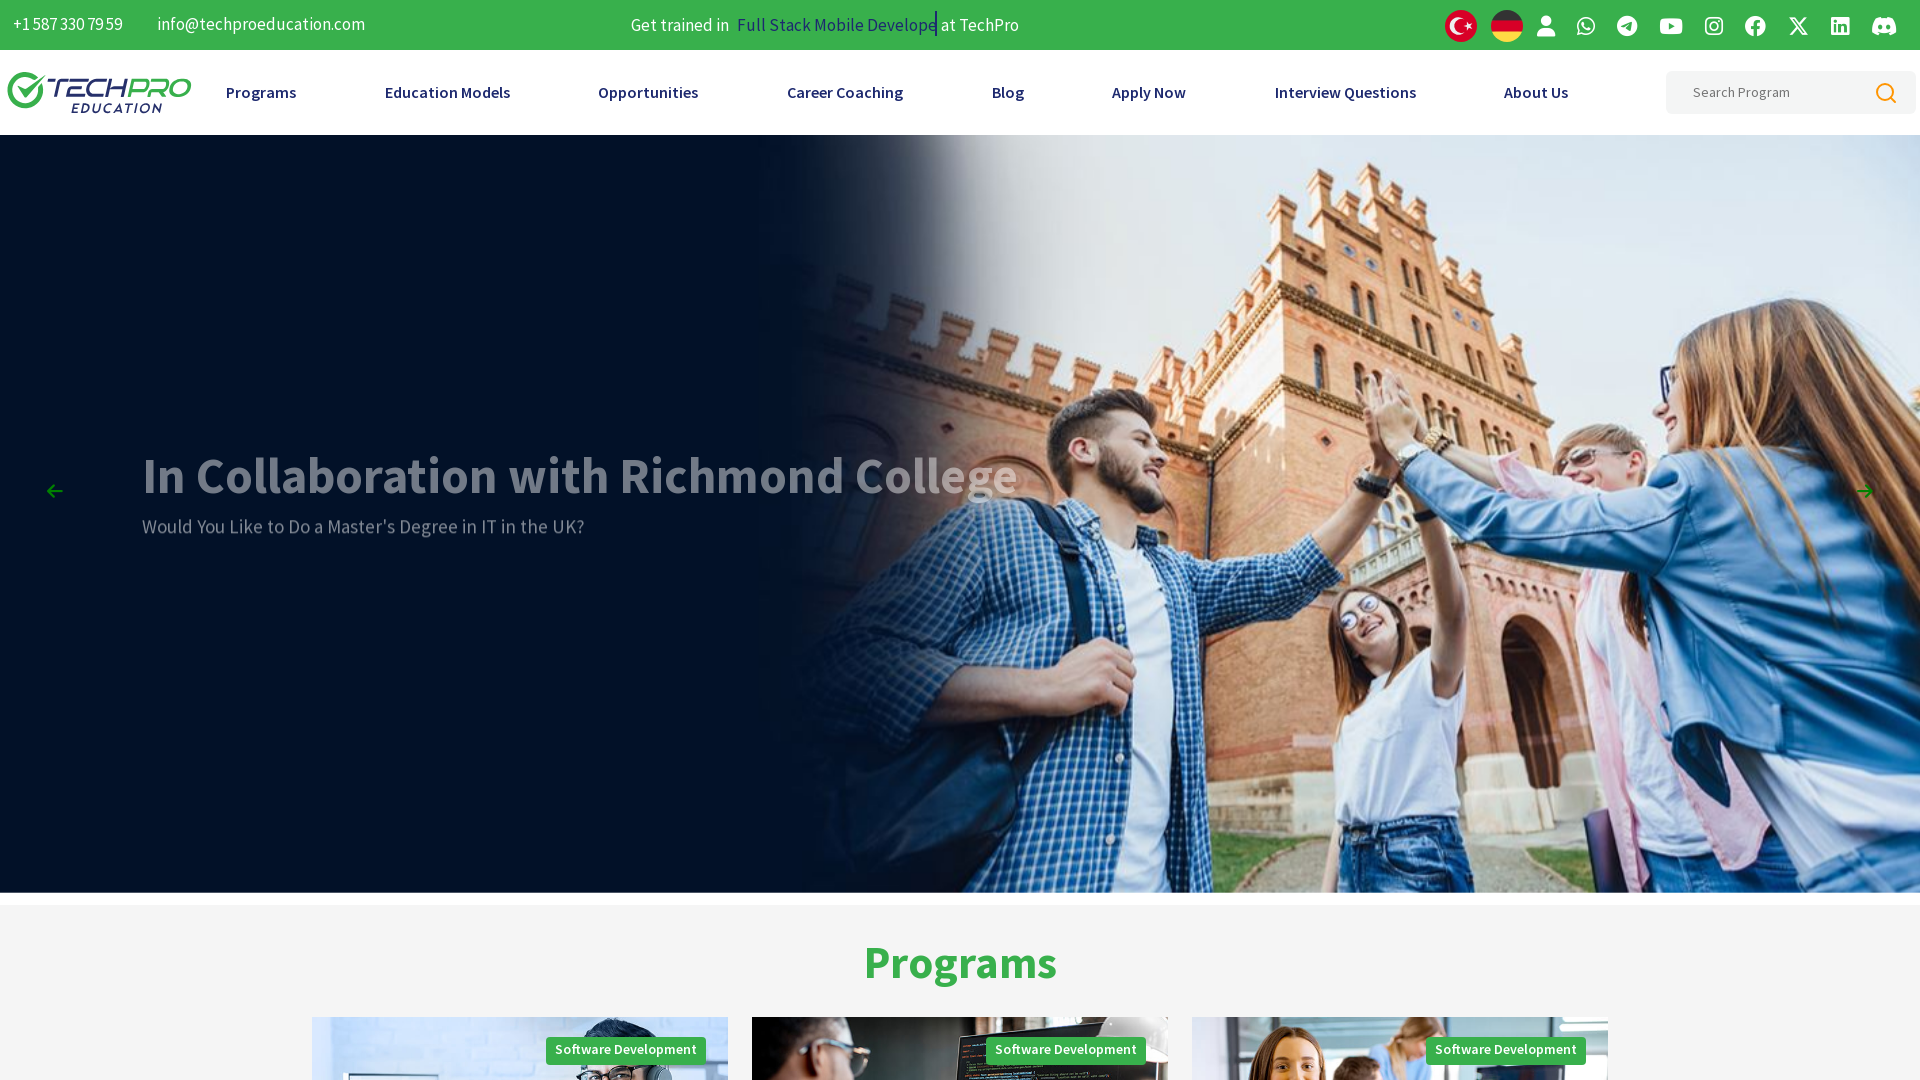

Set custom viewport size to 600x600
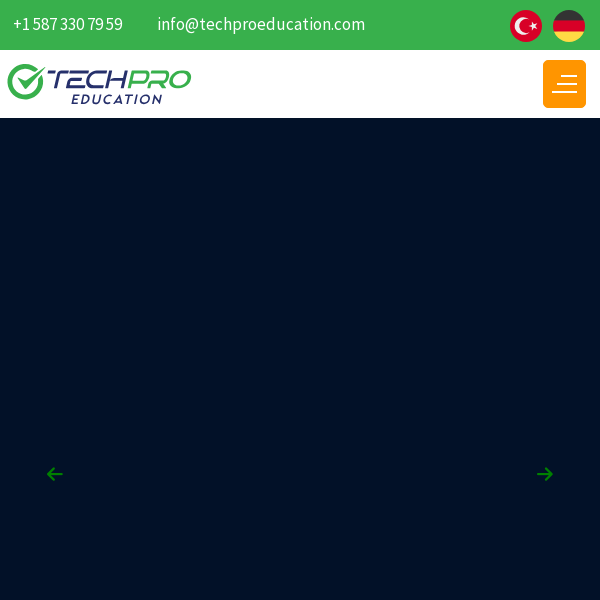

Retrieved final viewport size
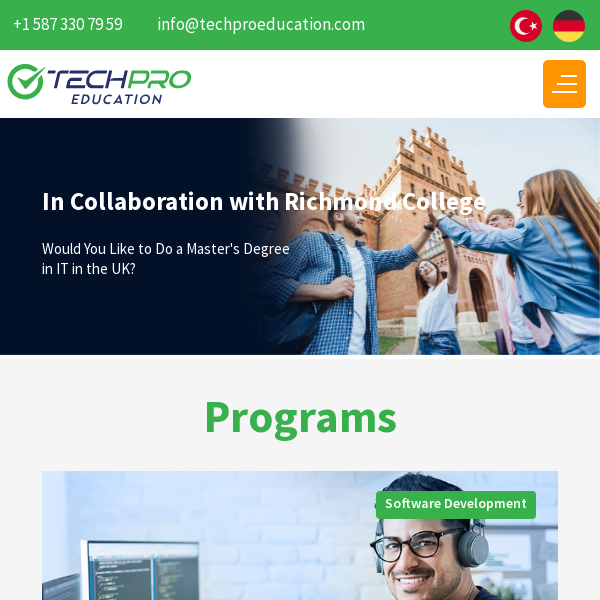

Waited for page to fully load (networkidle)
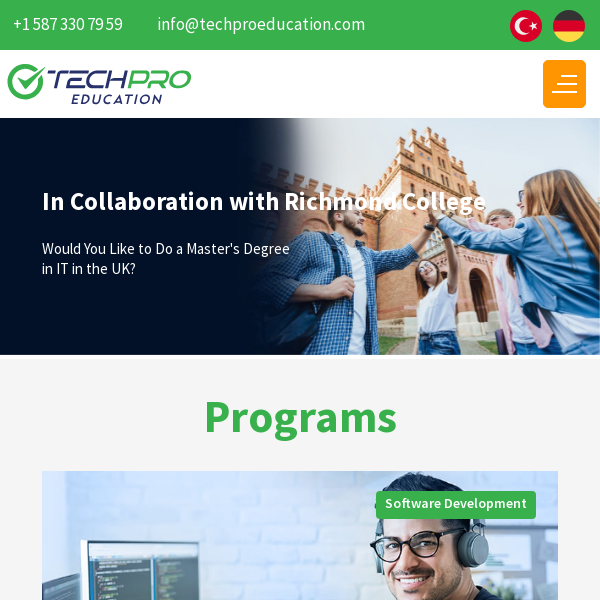

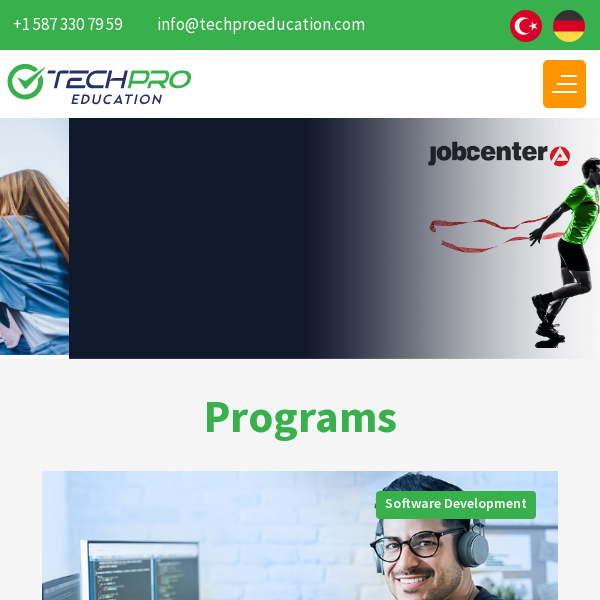